Tests that a button's color/class attribute changes after a delay on the Dynamic Properties page

Starting URL: https://demoqa.com

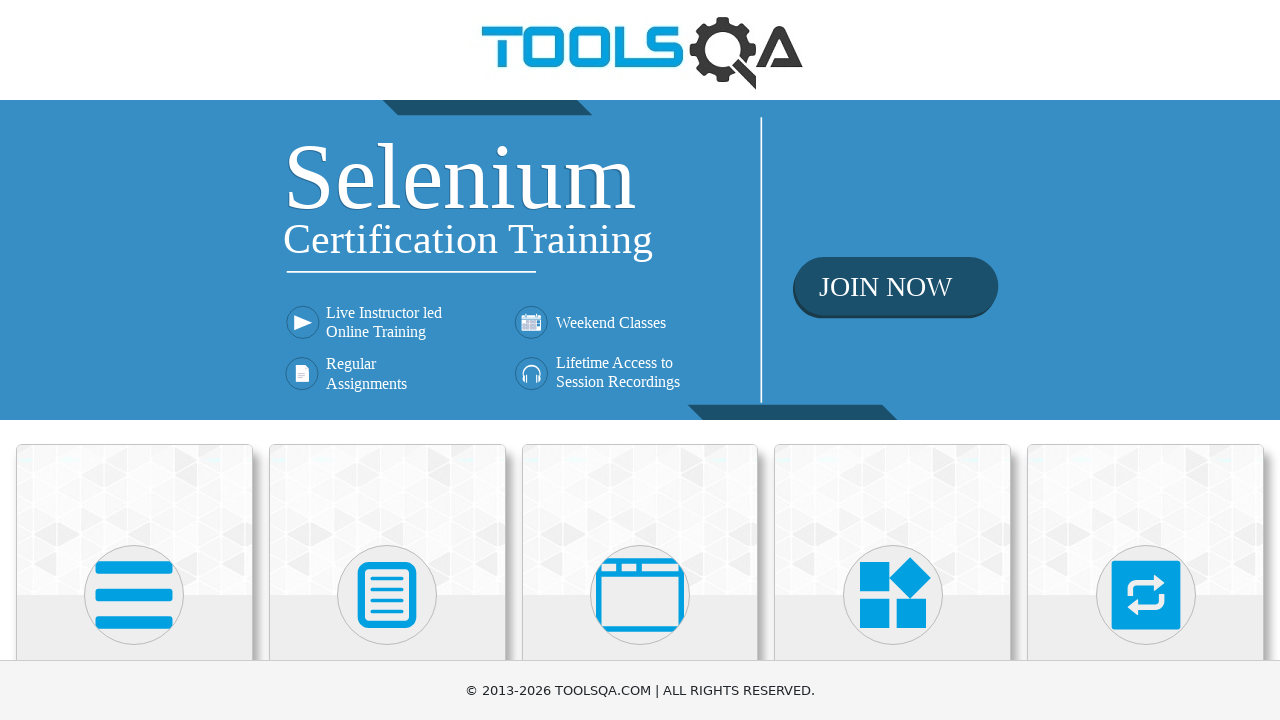

Clicked on Elements card at (134, 360) on text=Elements
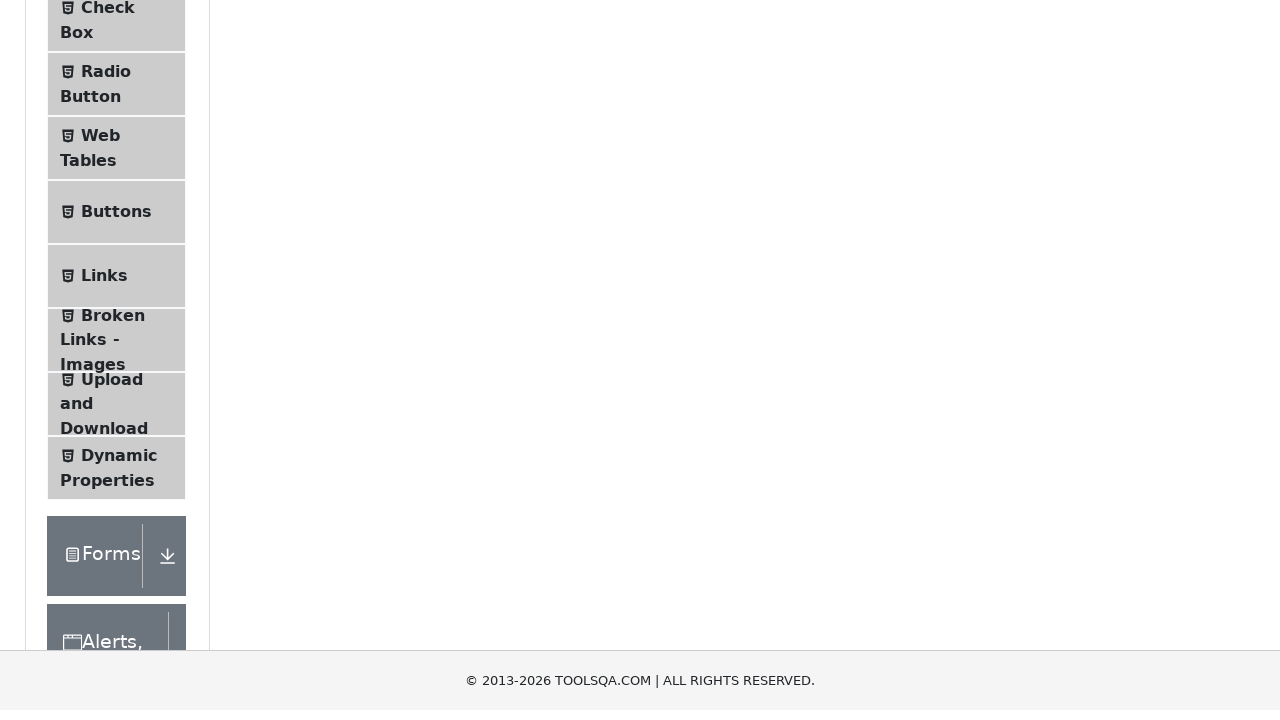

Scrolled down by 300 pixels
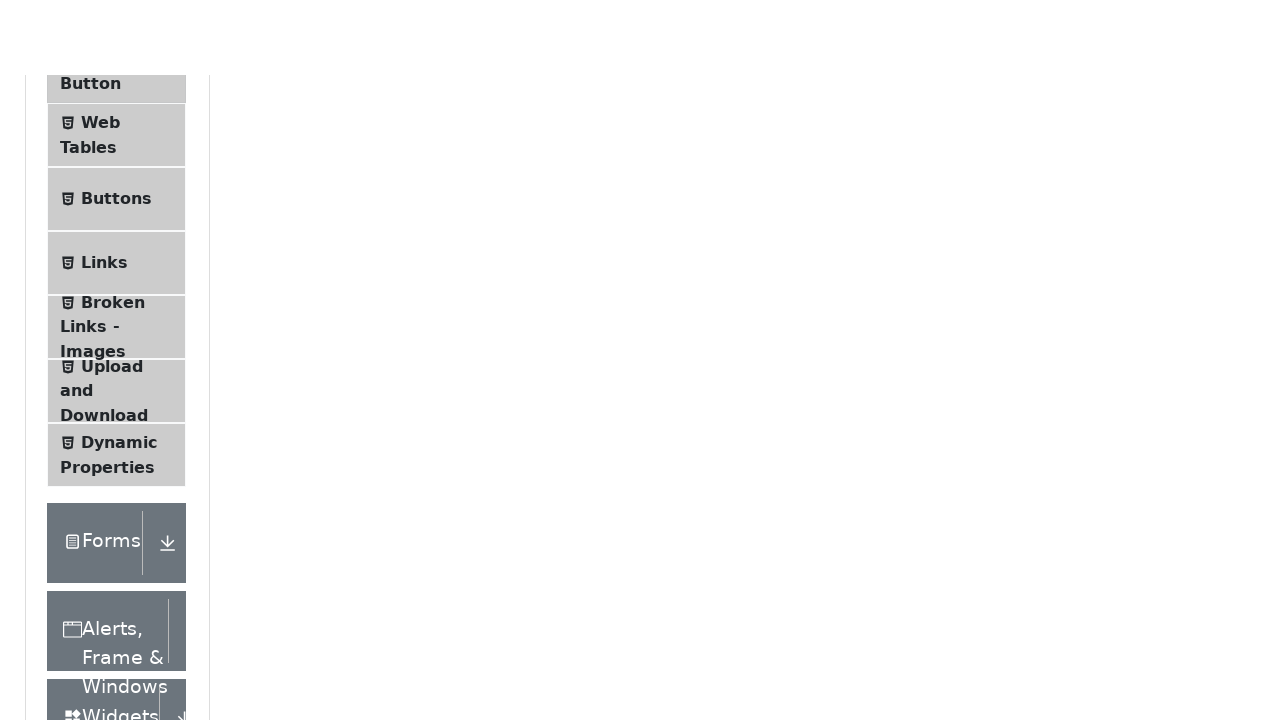

Clicked on Dynamic Properties at (119, 368) on text=Dynamic Properties
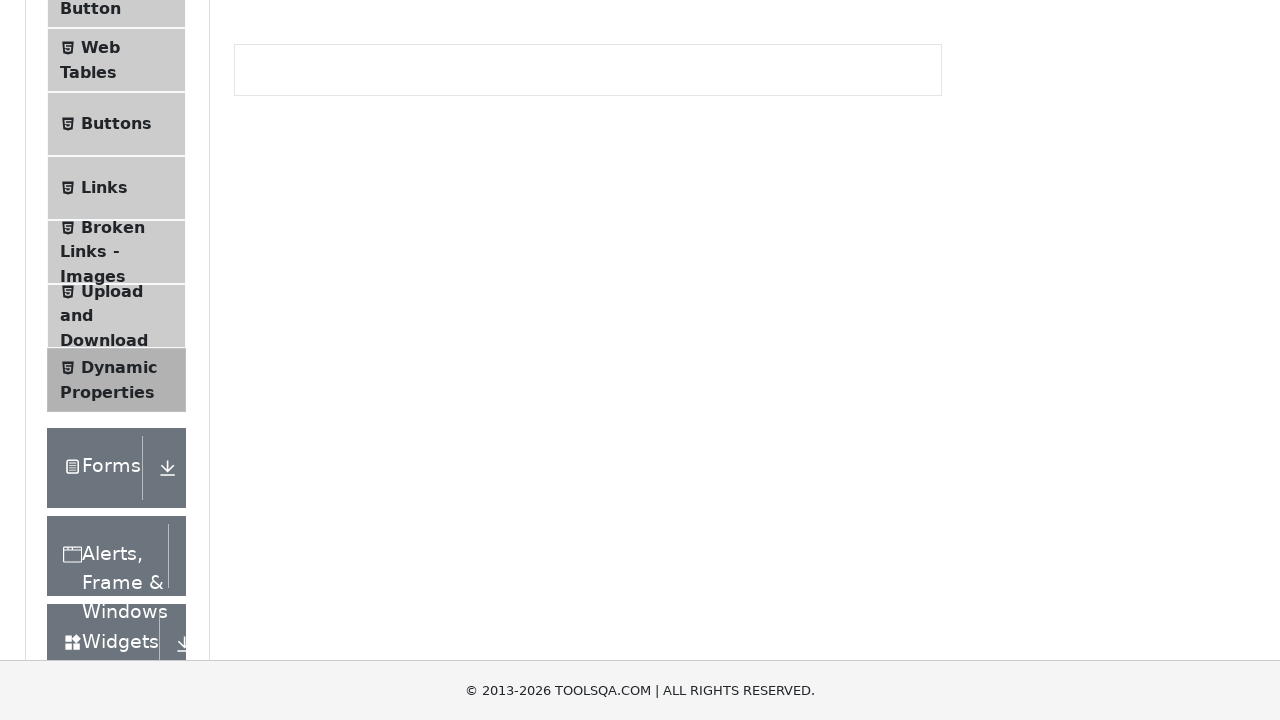

Retrieved initial button class attribute: mt-4 btn btn-primary
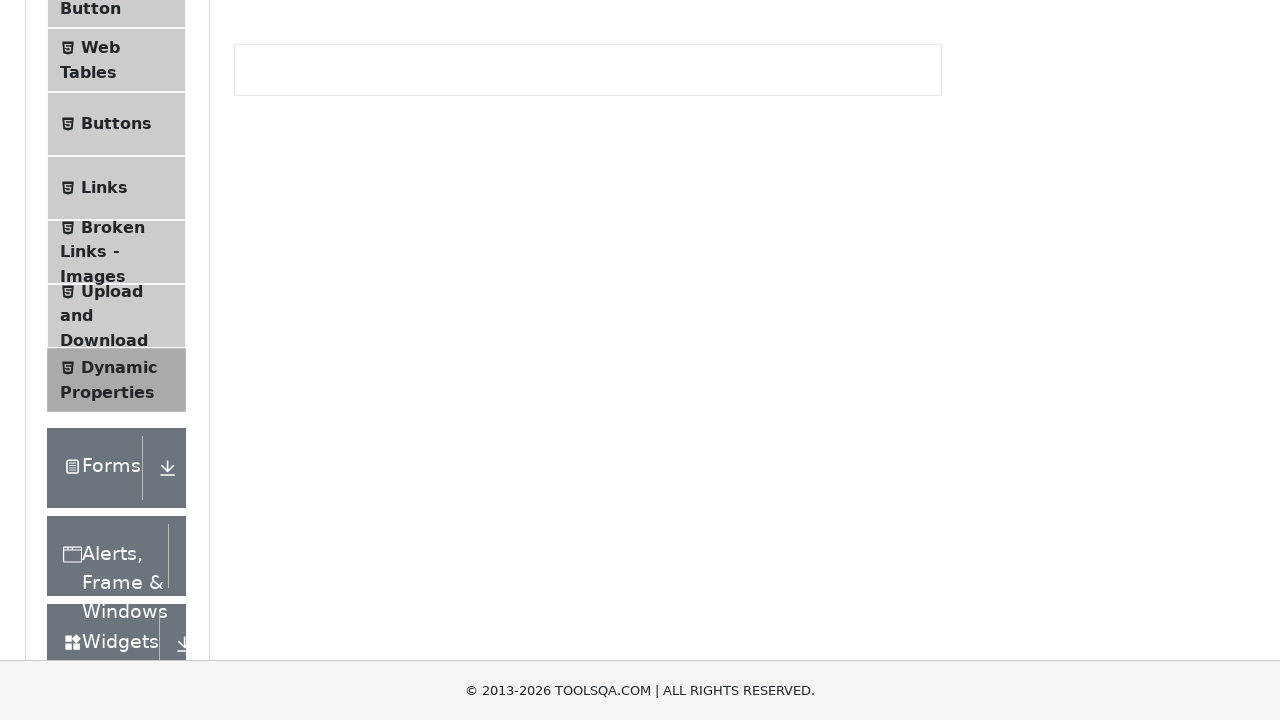

Waited for button color to change to text-danger class (5 second delay completed)
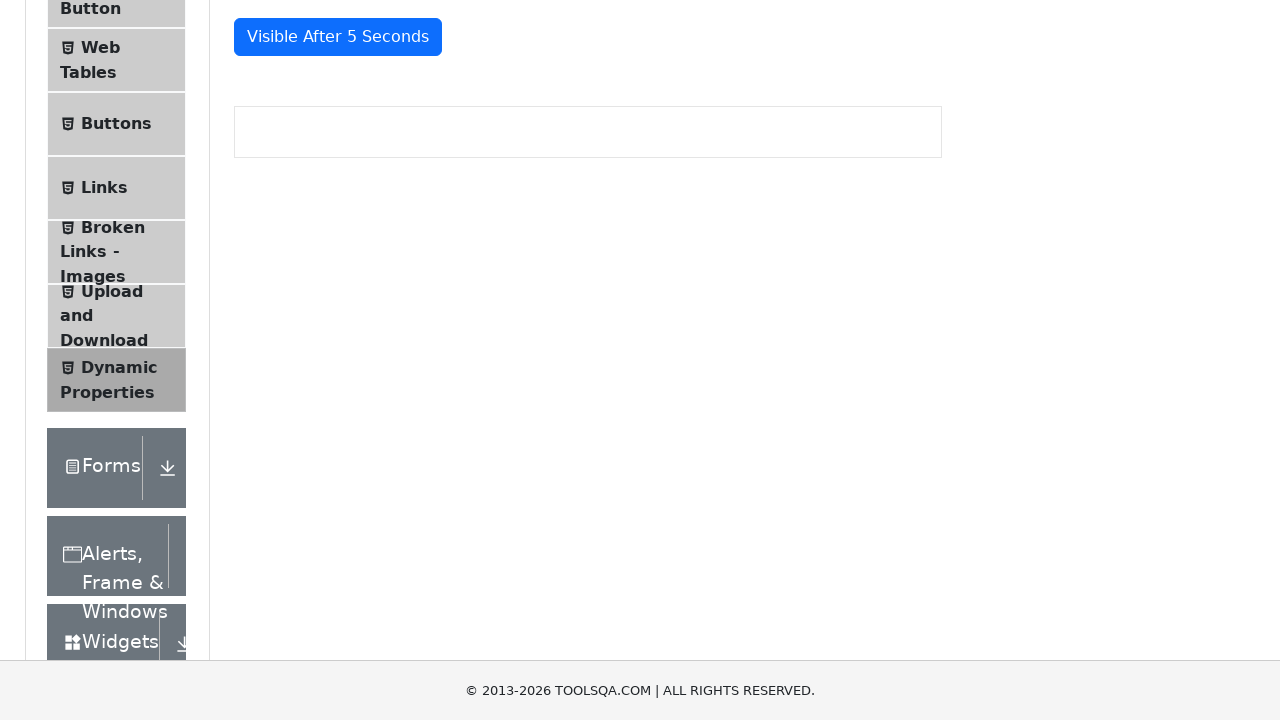

Retrieved button class attribute after color change: mt-4 text-danger btn btn-primary
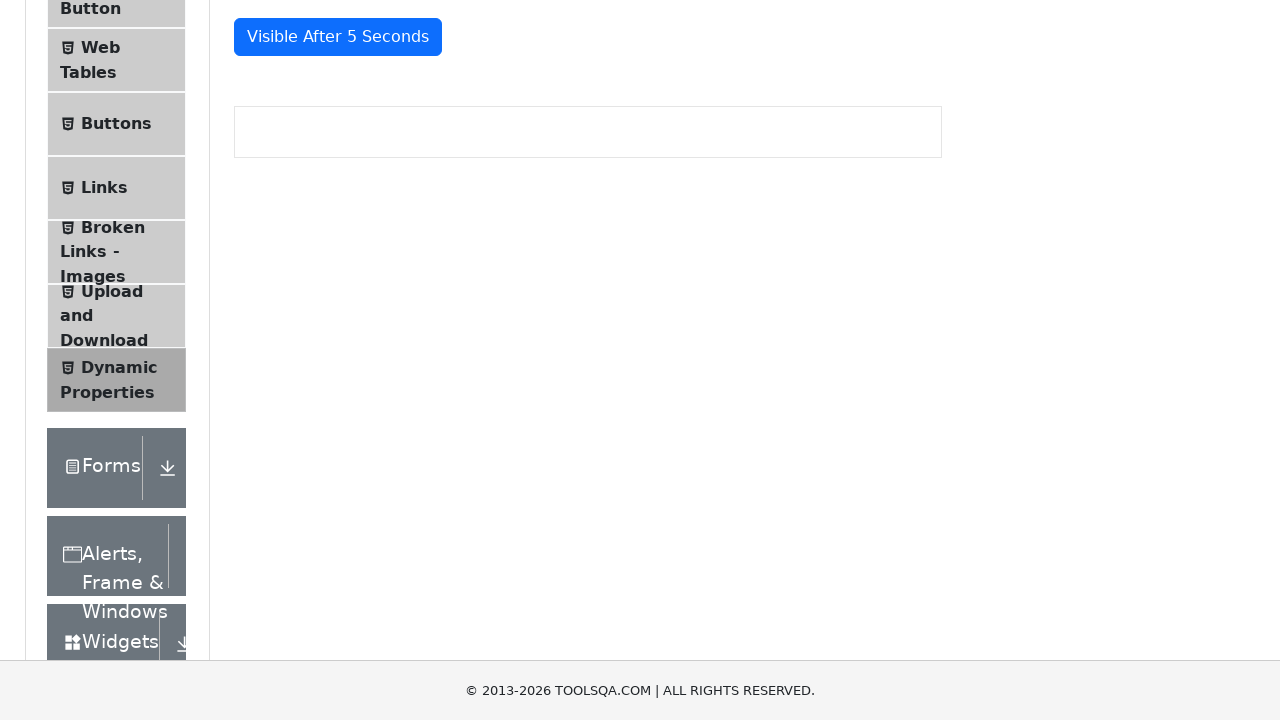

Verified that button class attribute changed after delay
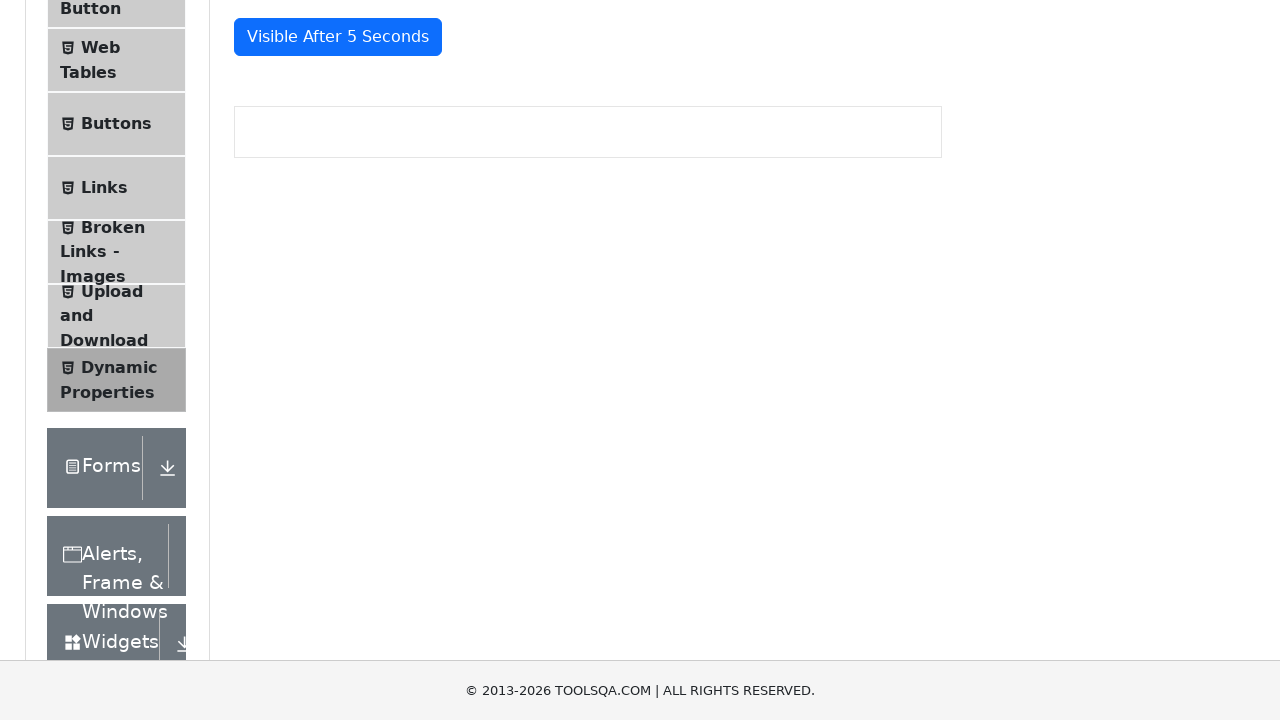

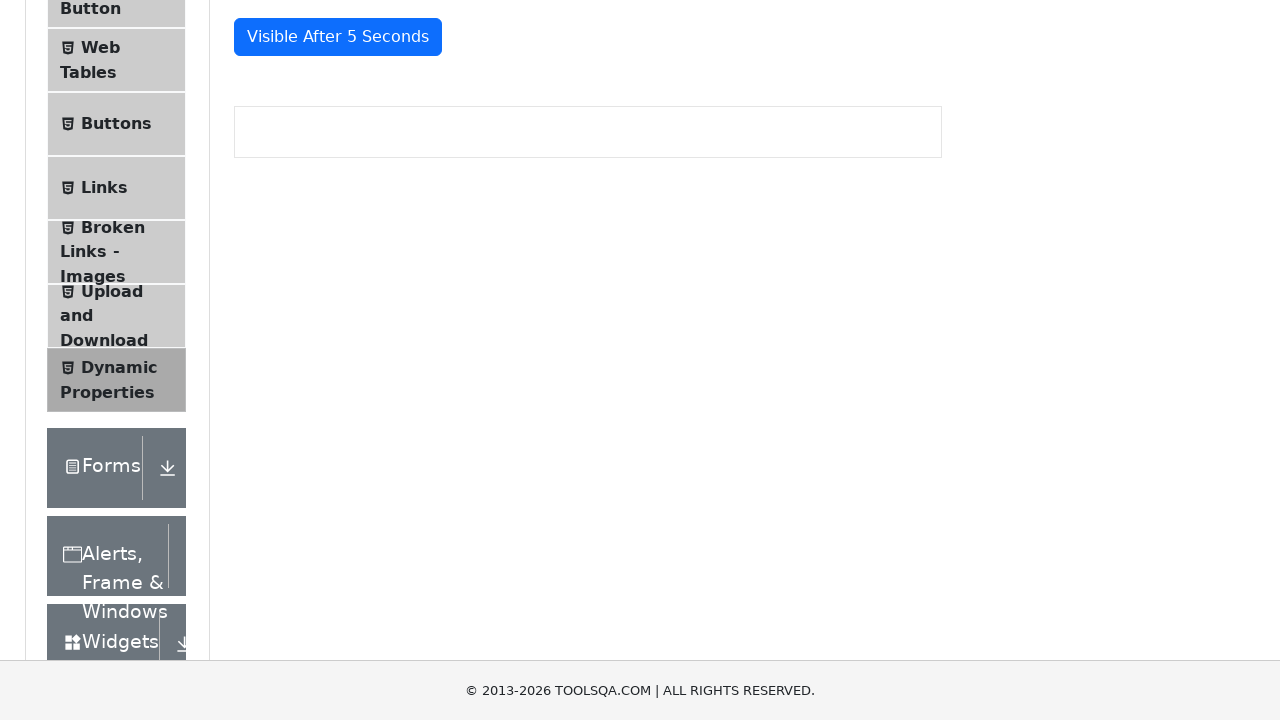